Tests multiple window handling by clicking a link that opens a new tab and switching to it

Starting URL: https://the-internet.herokuapp.com/windows

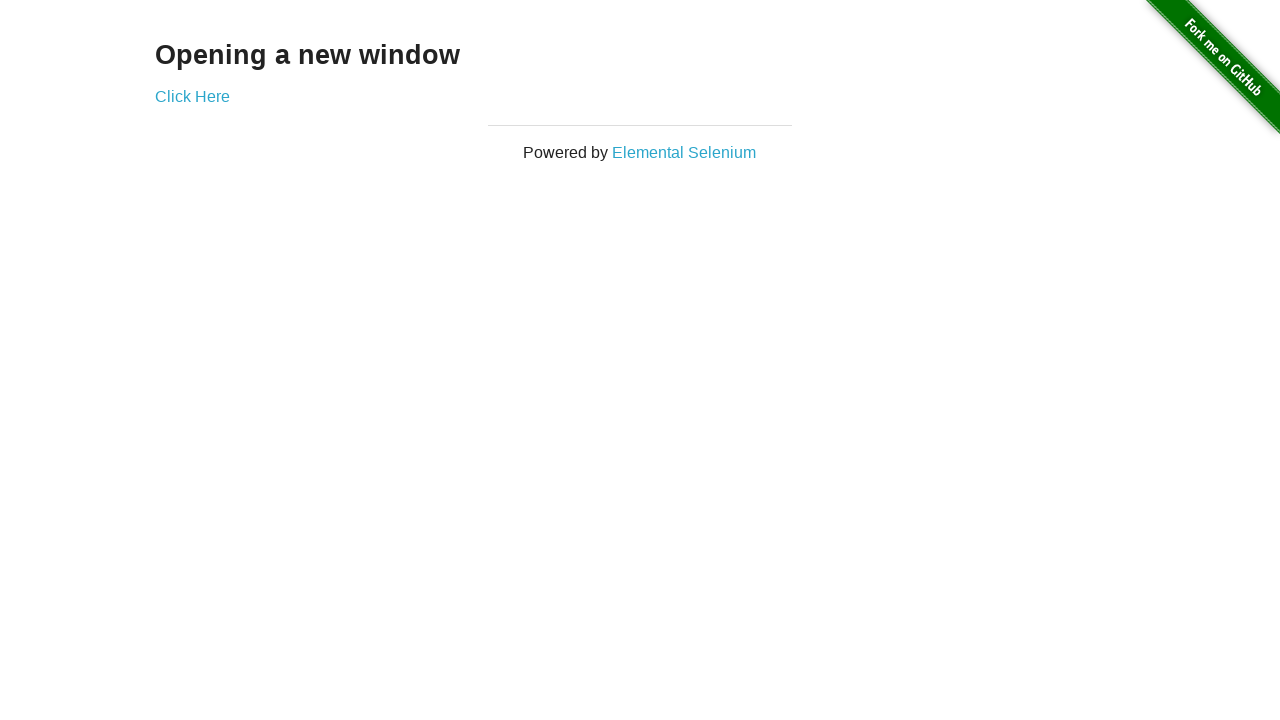

Clicked link to open new window/tab at (192, 96) on a[href='/windows/new']
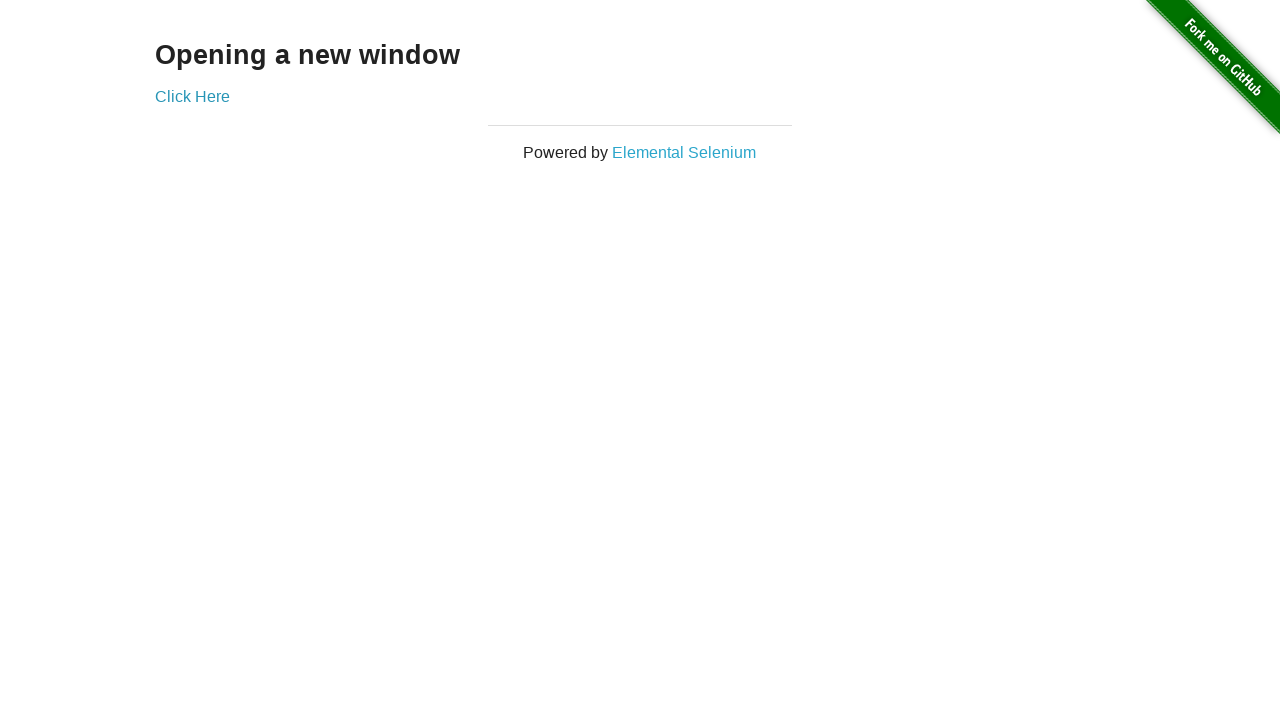

New page/tab opened and captured
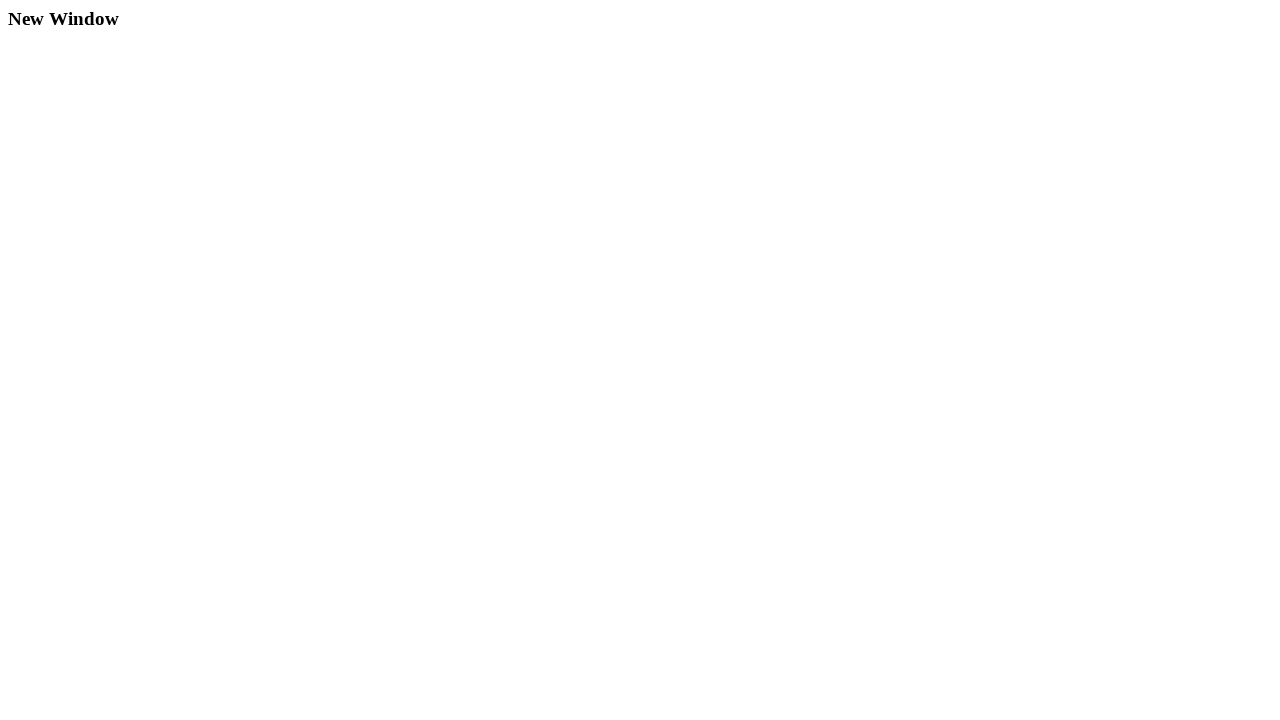

New page loaded completely
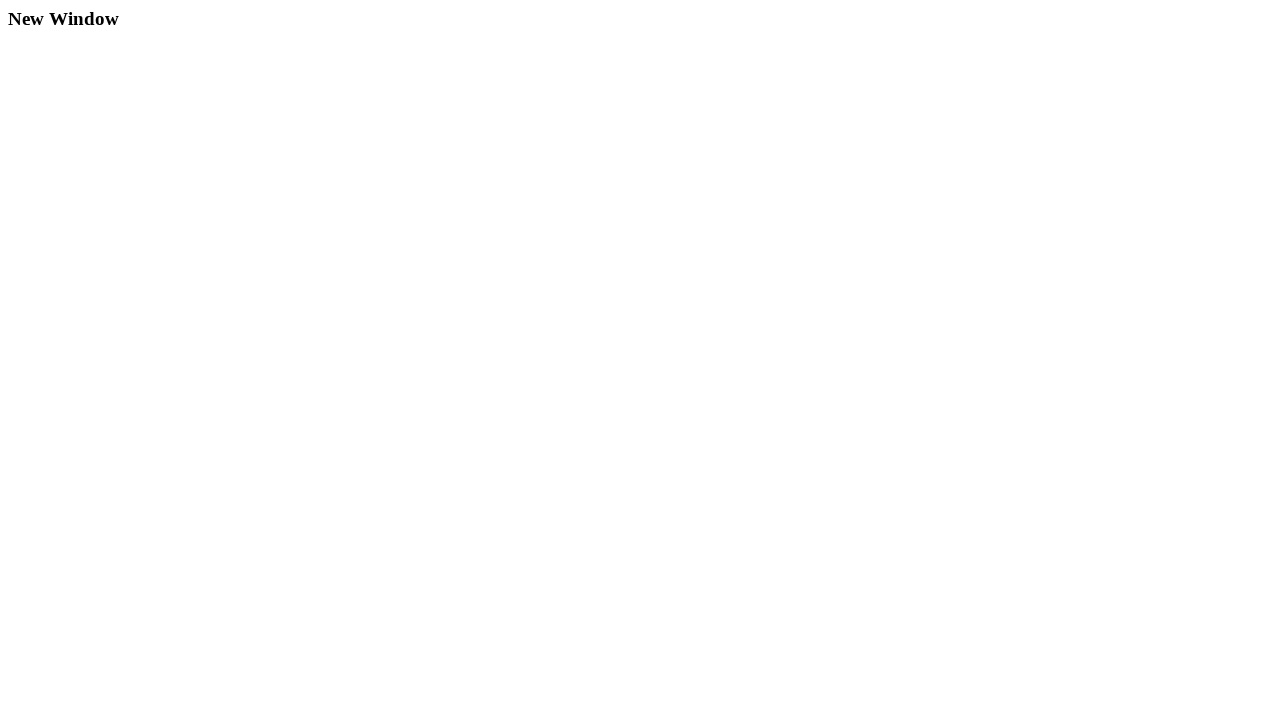

H3 heading element loaded on new page
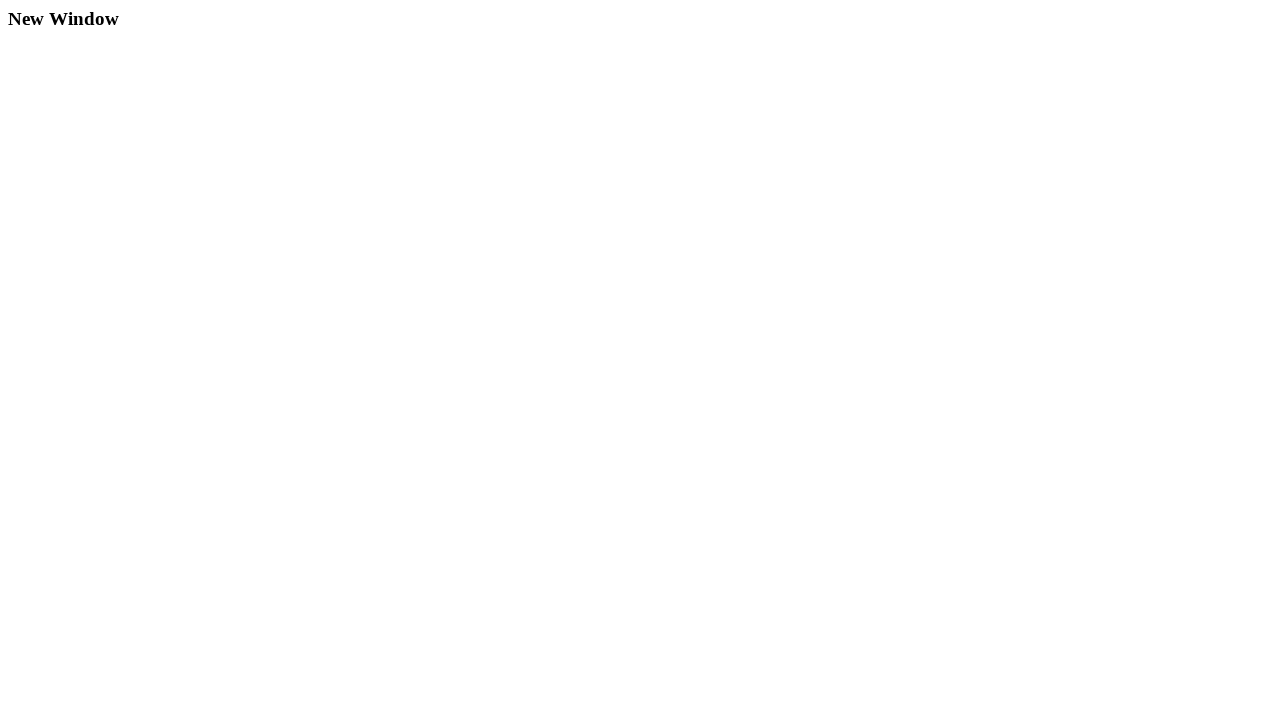

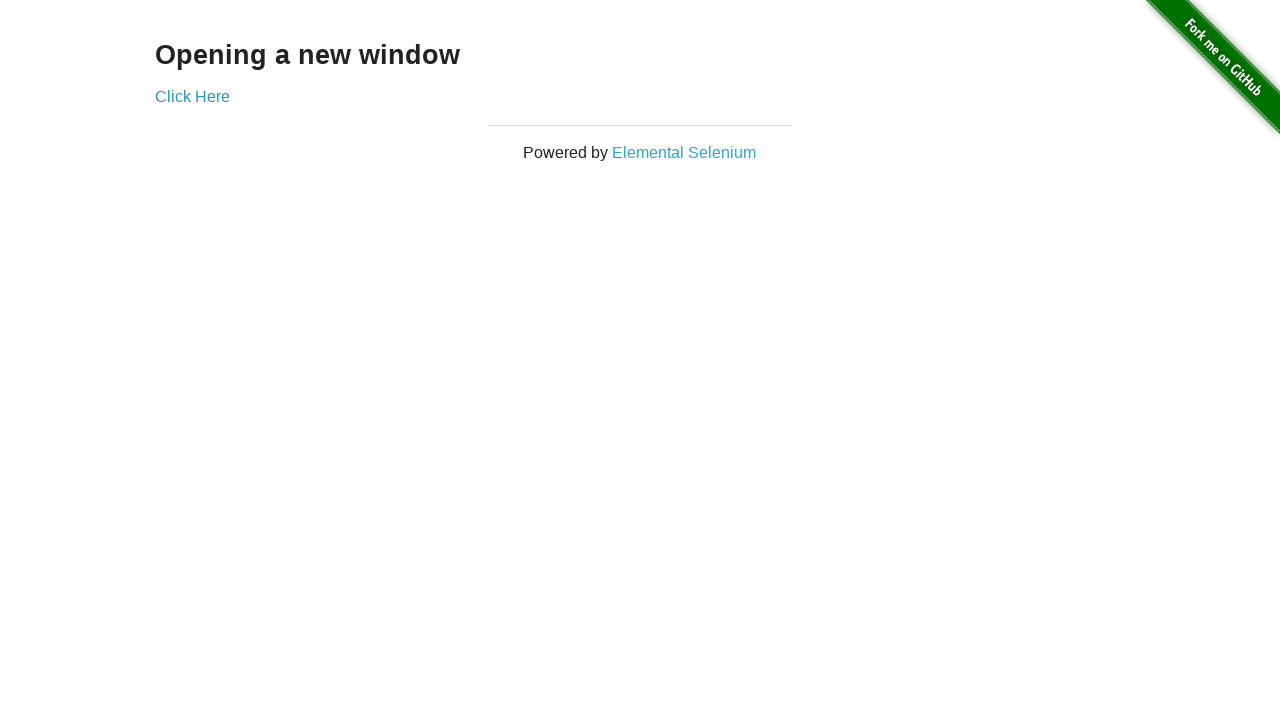